Tests a form that reads two numbers from the page, calculates their sum, selects the result from a dropdown, and submits the form

Starting URL: http://suninjuly.github.io/selects2.html

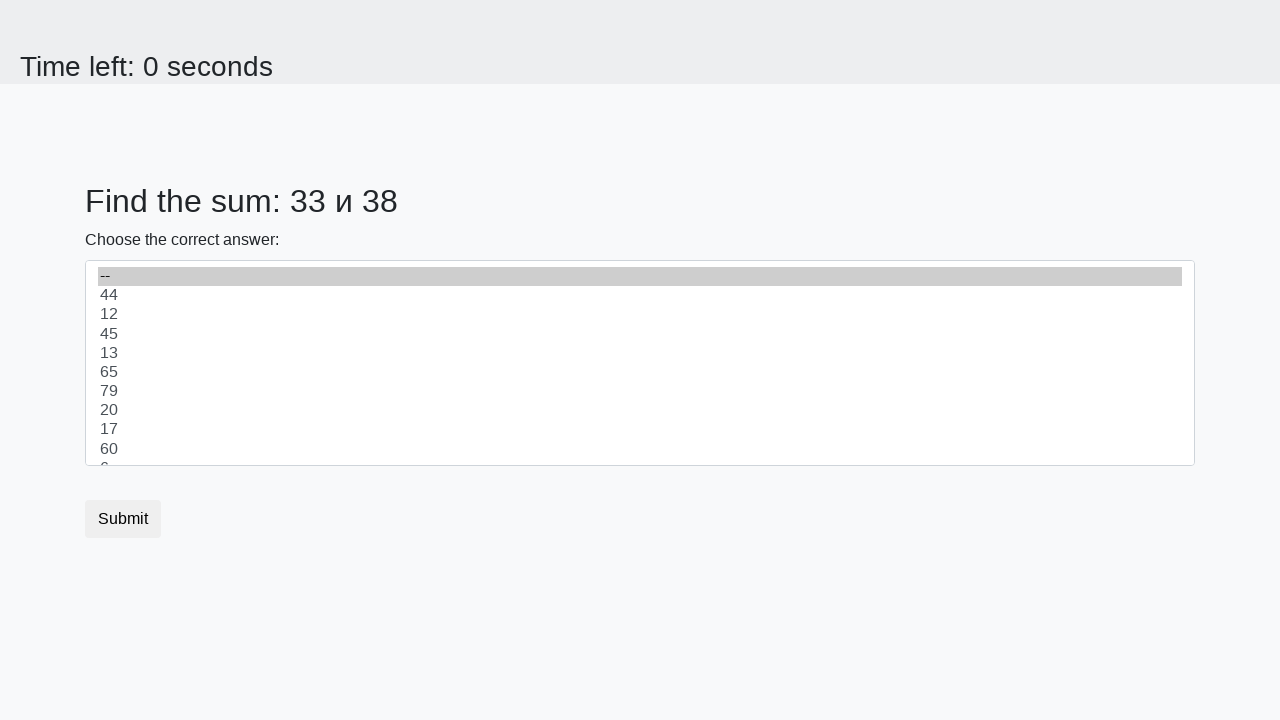

Read first number from page
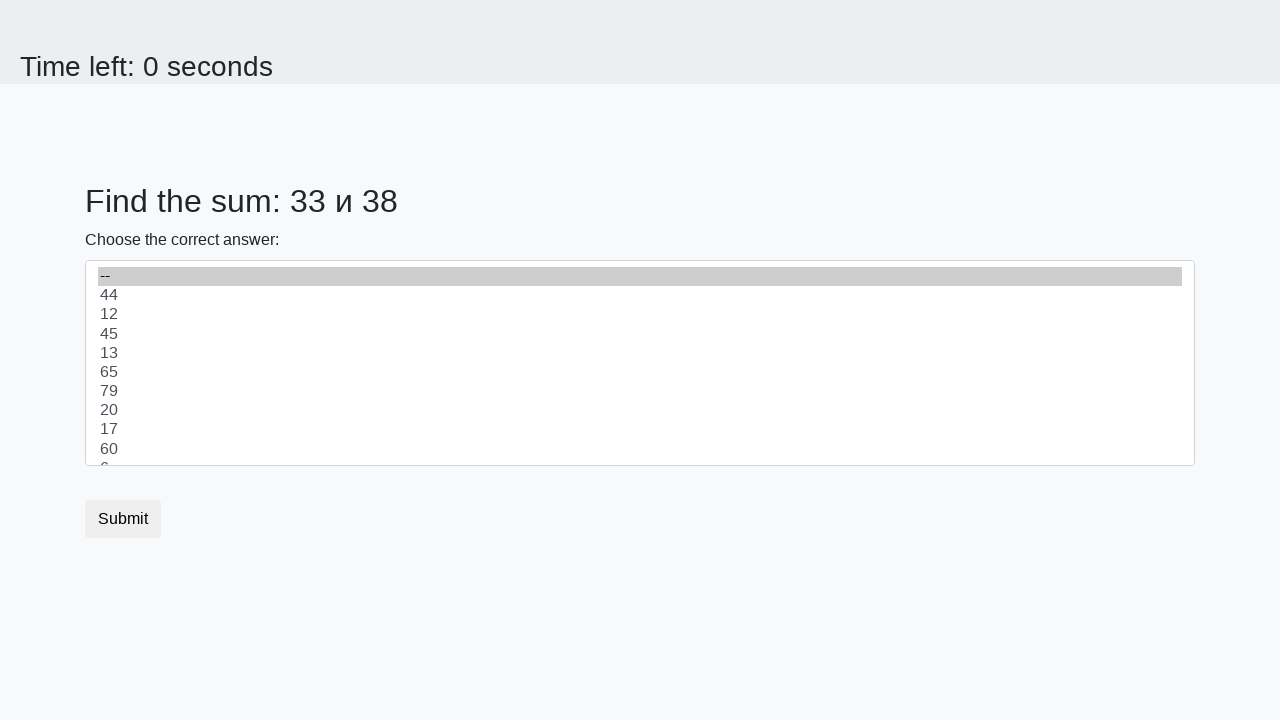

Read second number from page
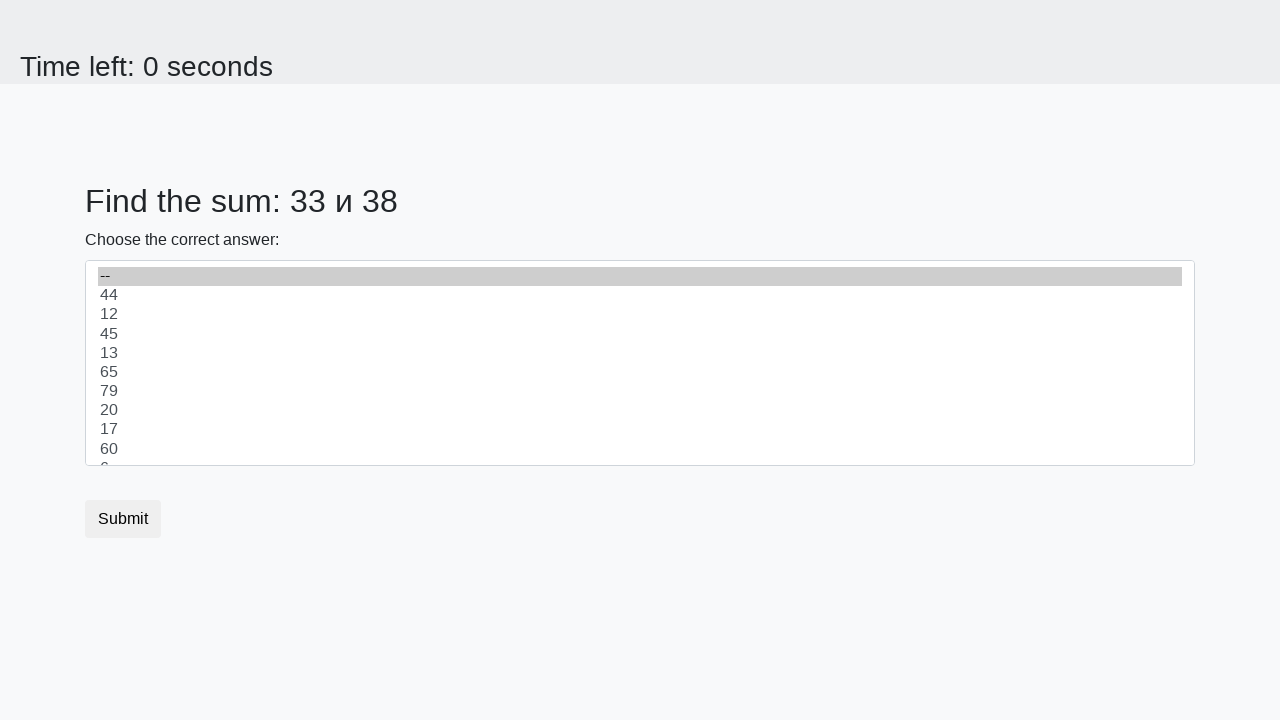

Calculated sum: 33 + 38 = 71
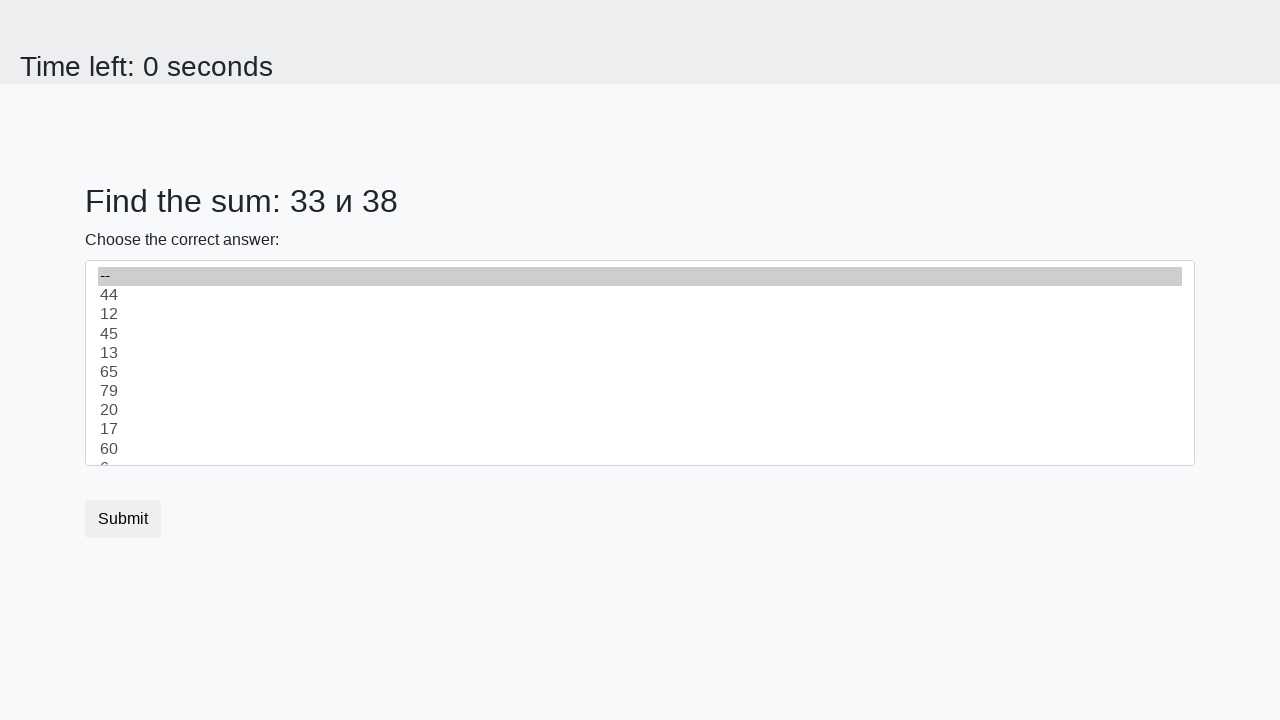

Selected sum value '71' from dropdown on #dropdown
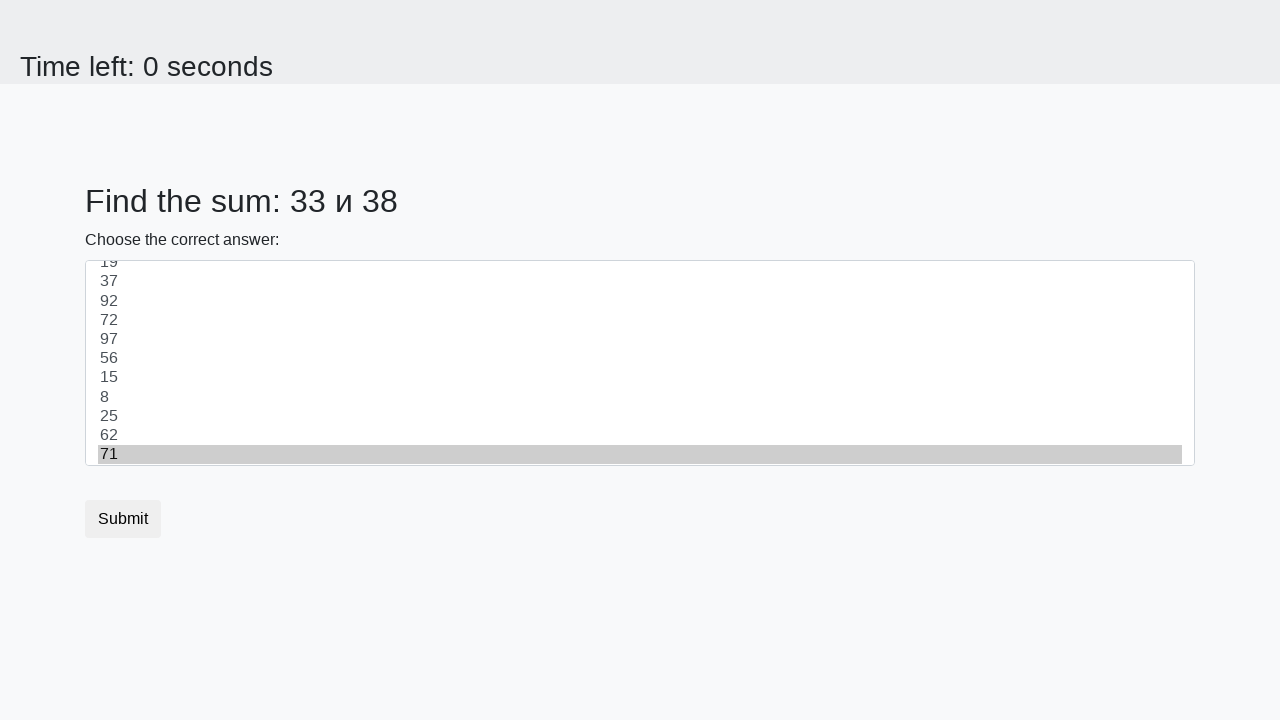

Clicked submit button to submit the form at (123, 519) on button
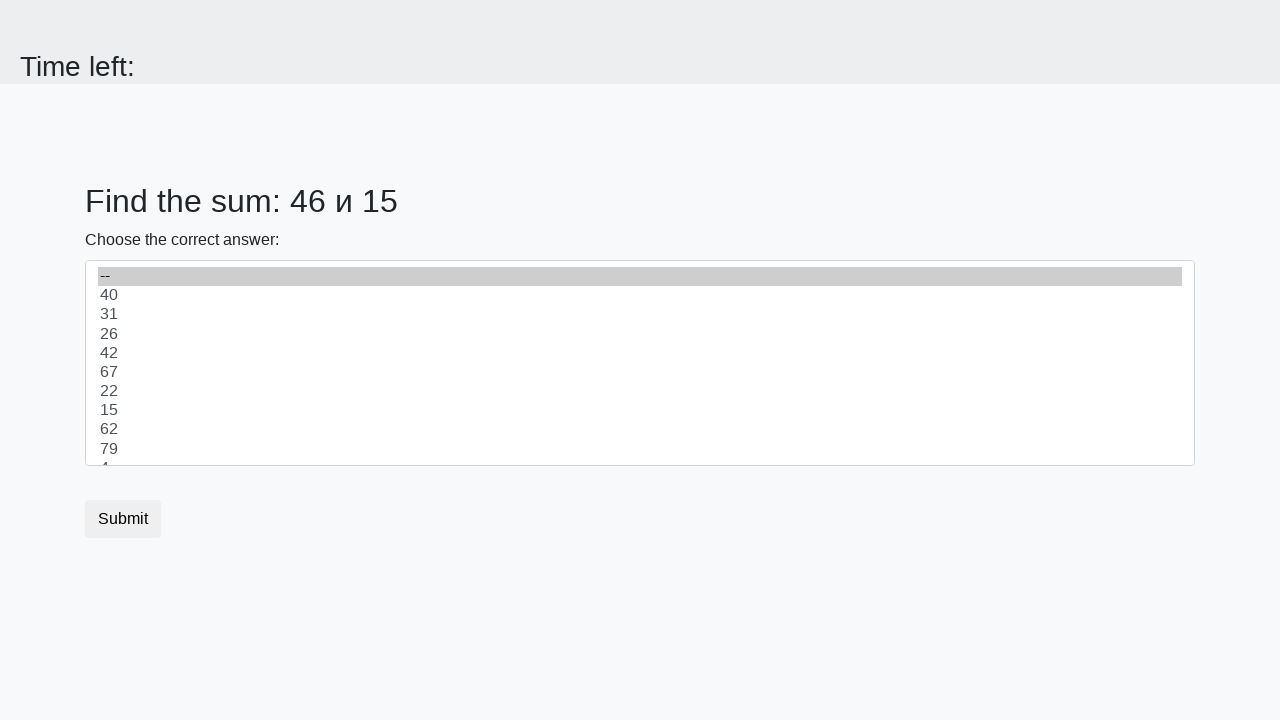

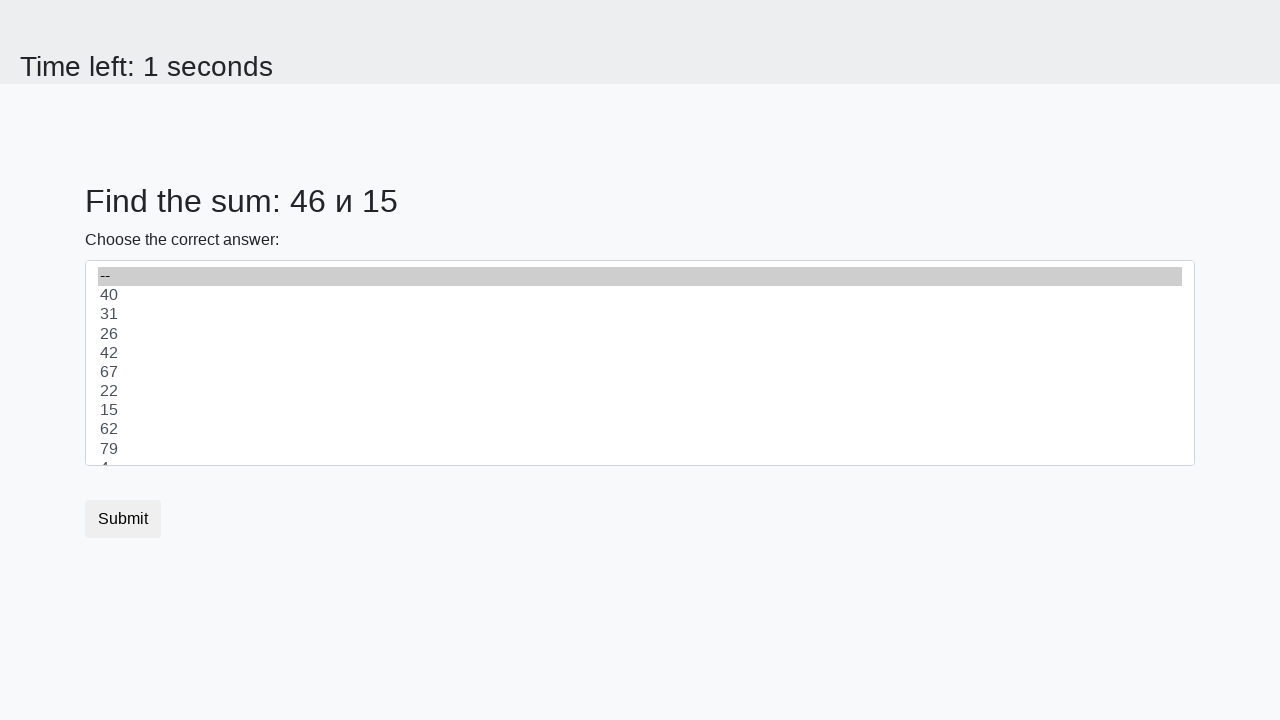